Opens DNS shop website and sets the browser window to fullscreen mode, then verifies the window dimensions.

Starting URL: https://www.dns-shop.ru/

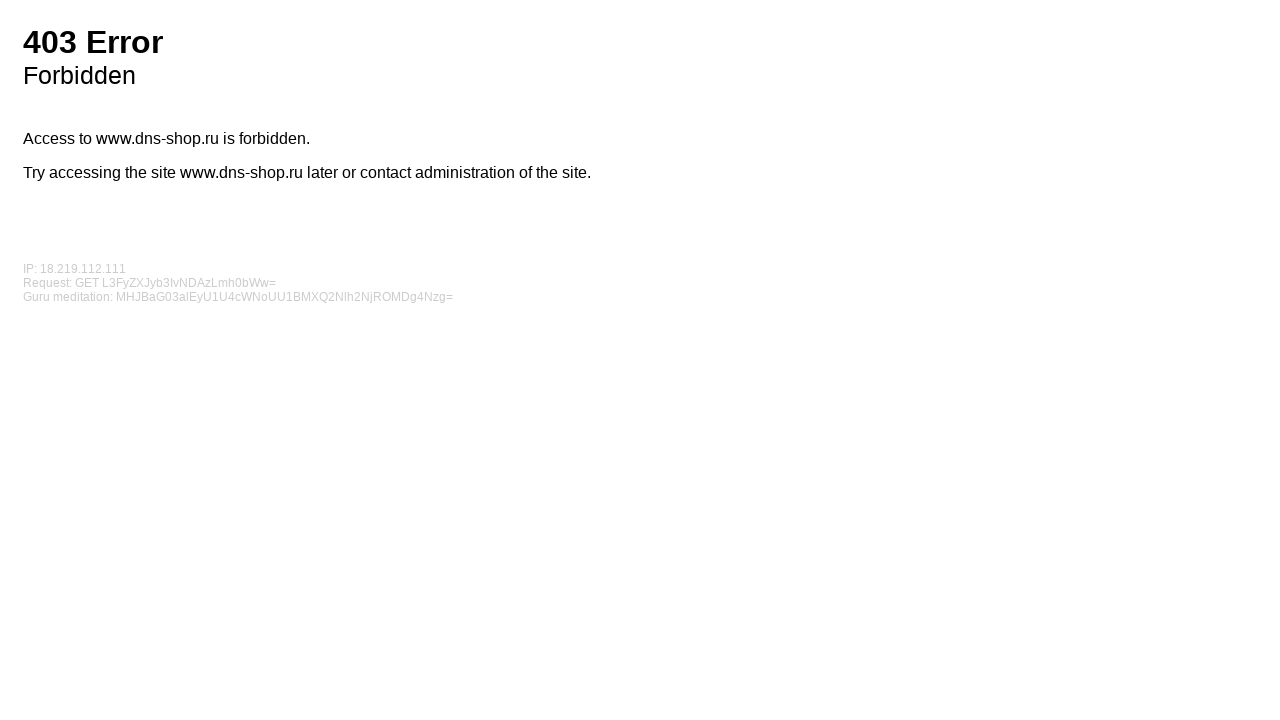

Navigated to DNS shop website
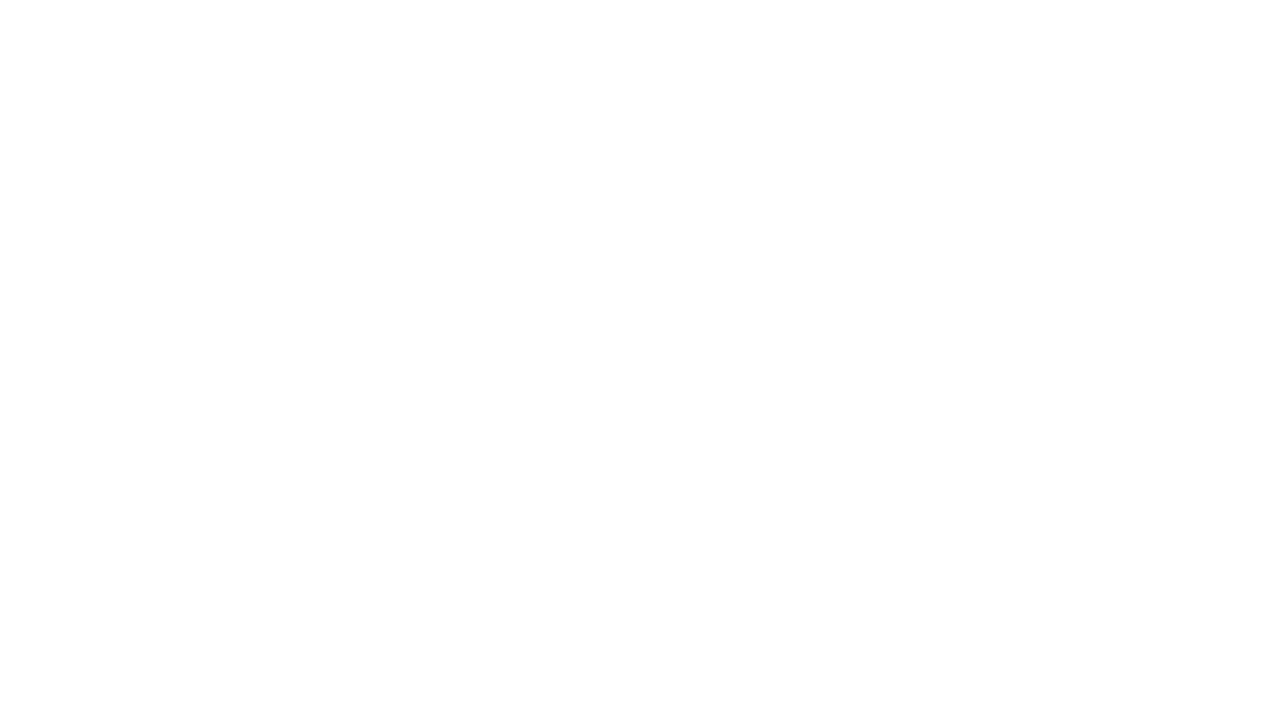

Set browser window to fullscreen mode (1920x1080)
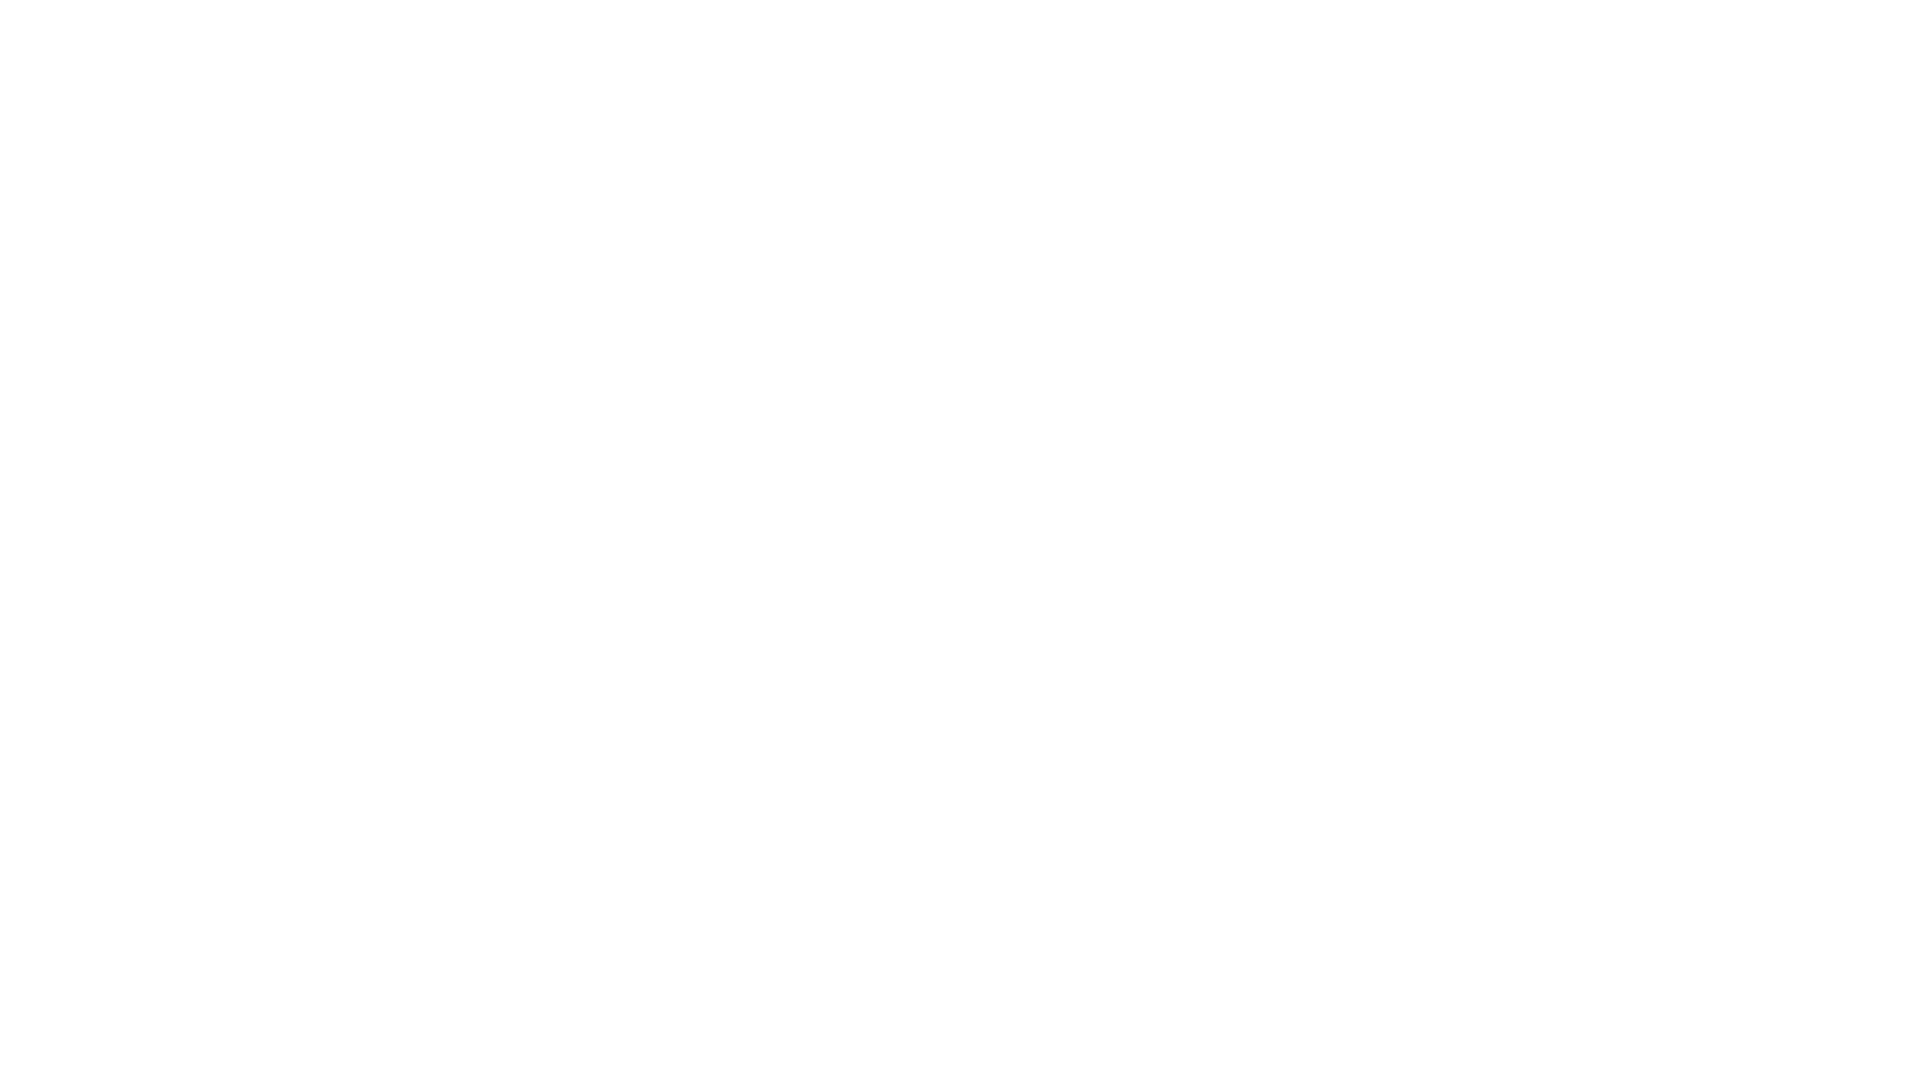

Page fully loaded (DOM content interactive)
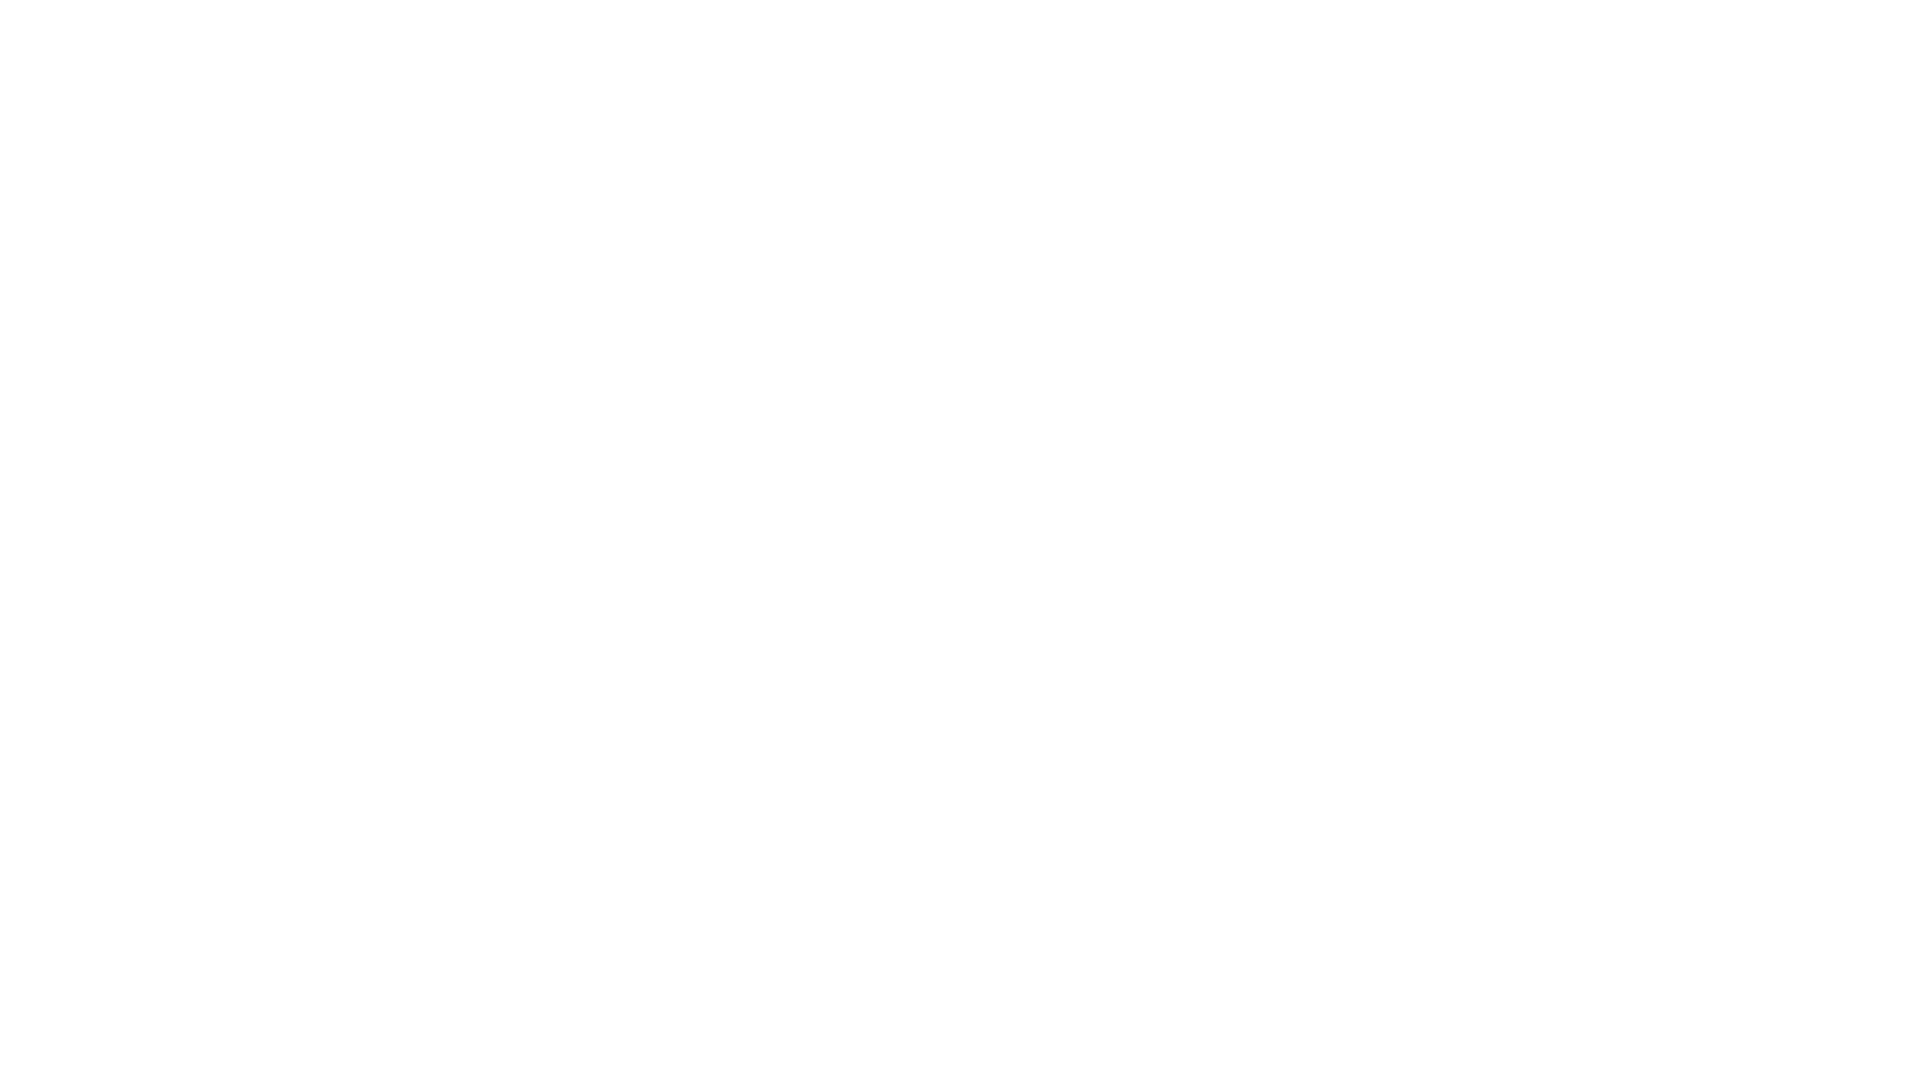

Verified window dimensions: 1920x1080
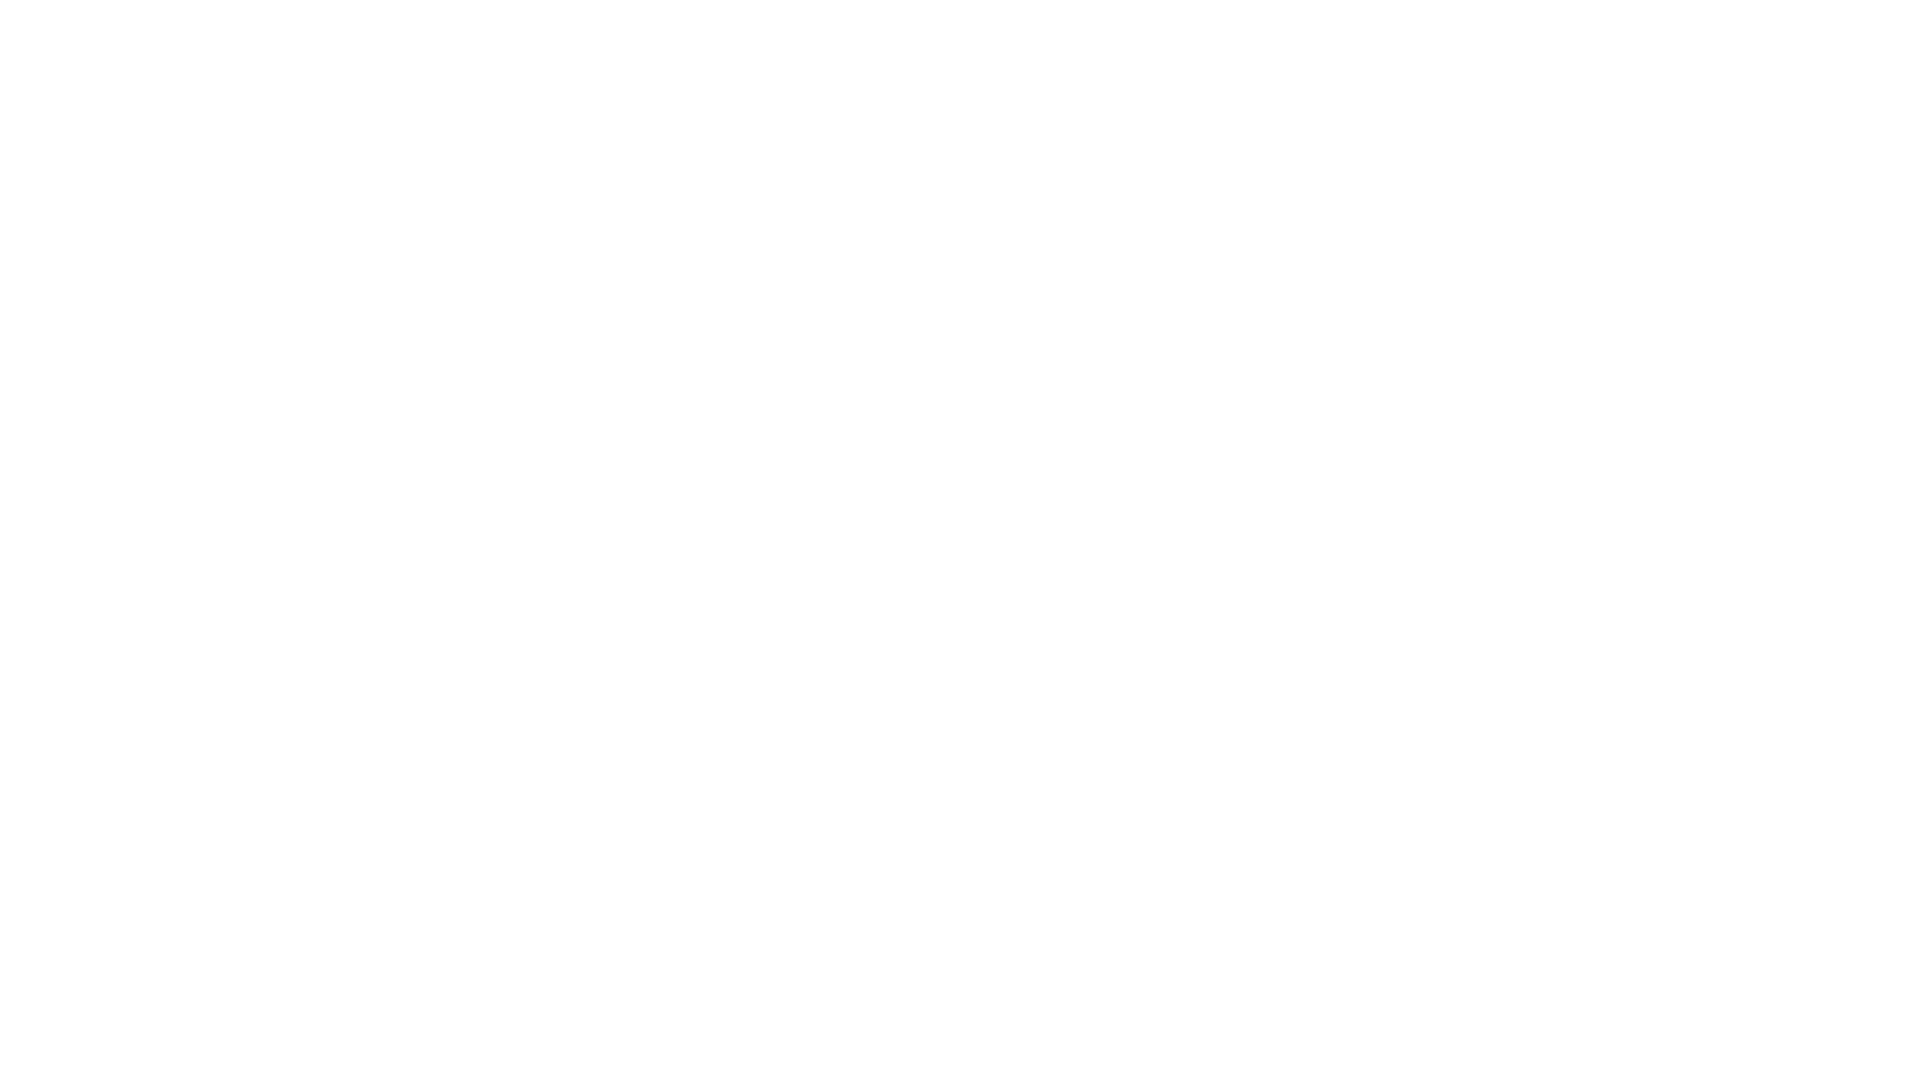

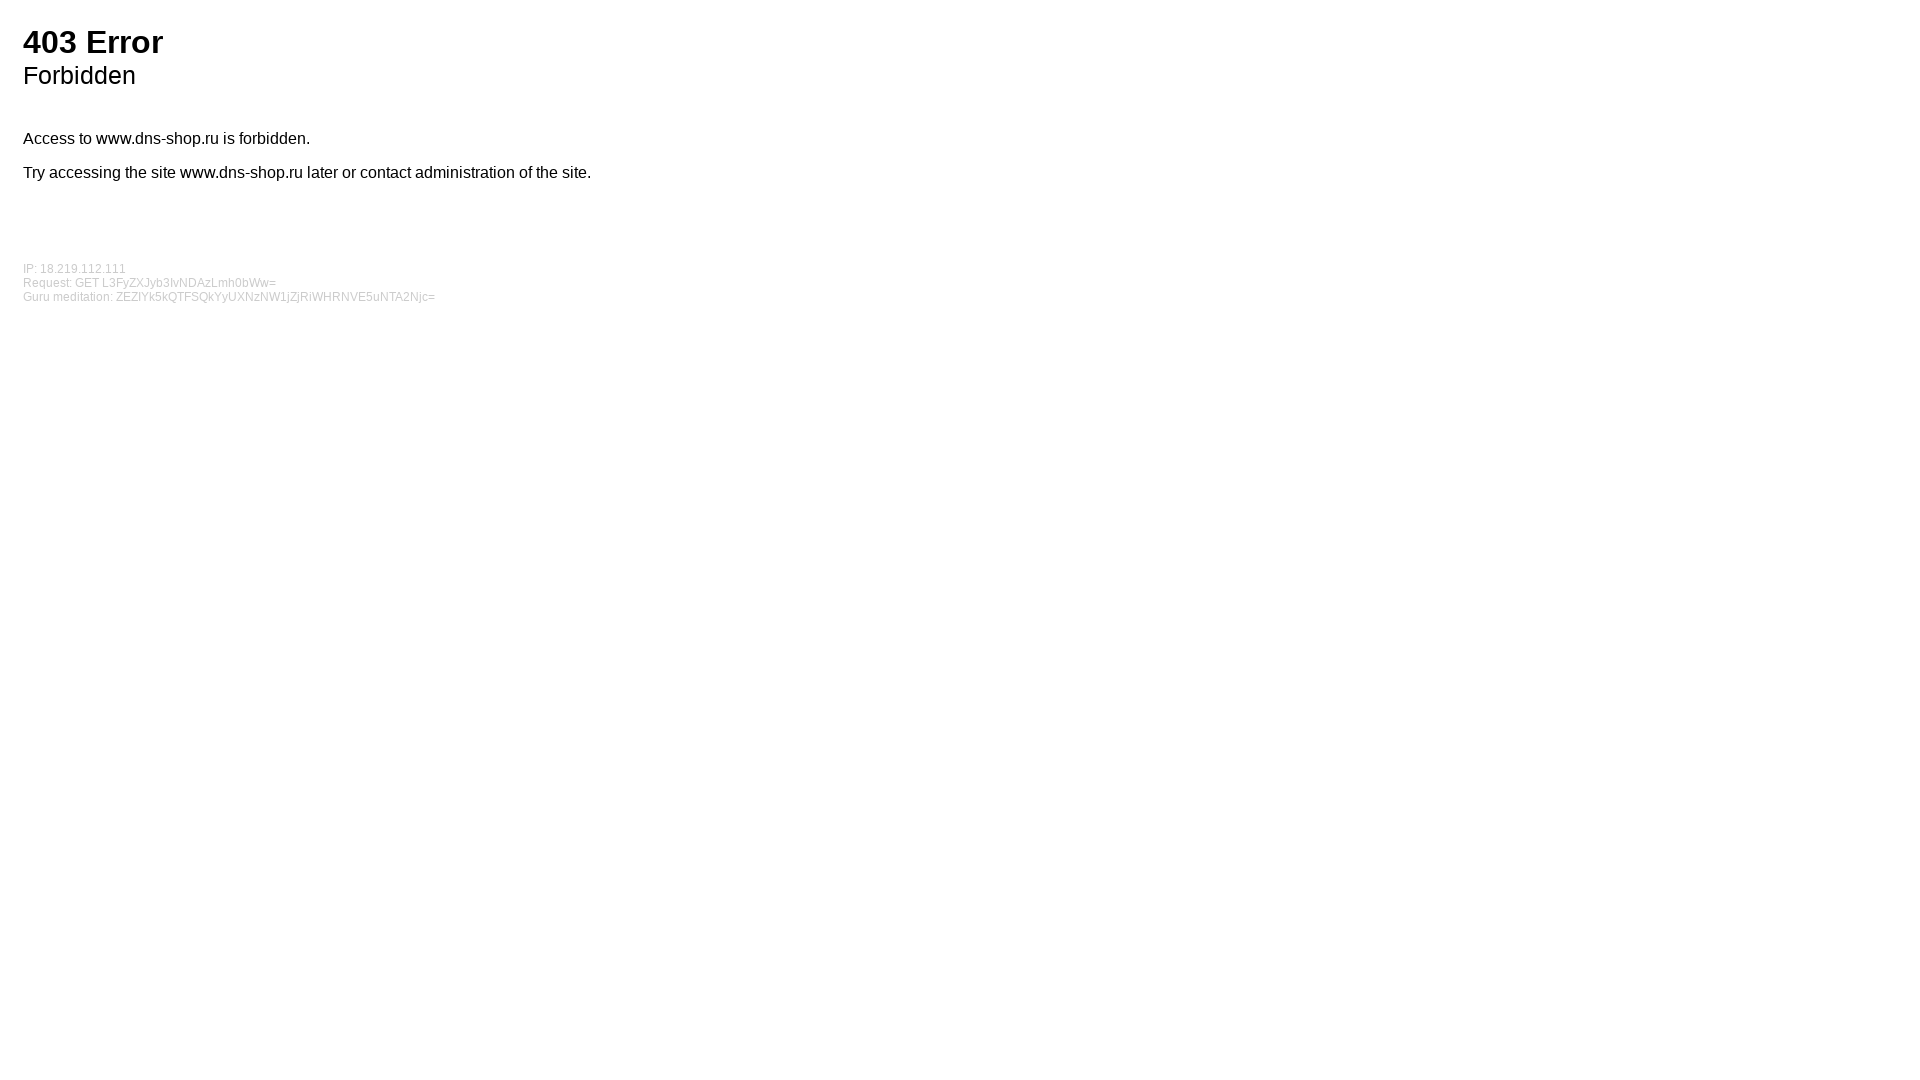